Tests various selector strategies (ID, class, name, CSS, XPath, custom attributes) to locate and verify text content of multiple elements on a selectors demo page

Starting URL: https://curso.testautomation.es

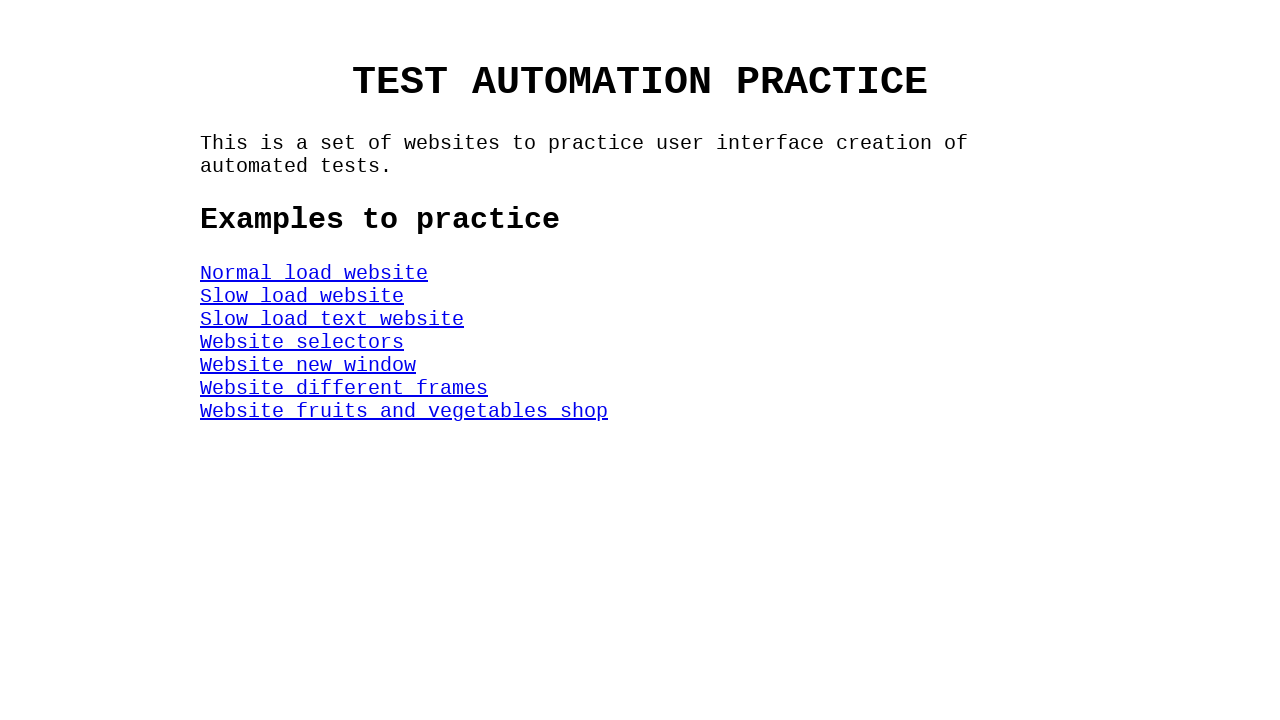

Clicked SelectorsWeb link to navigate to selectors demo page at (302, 342) on #SelectorsWeb
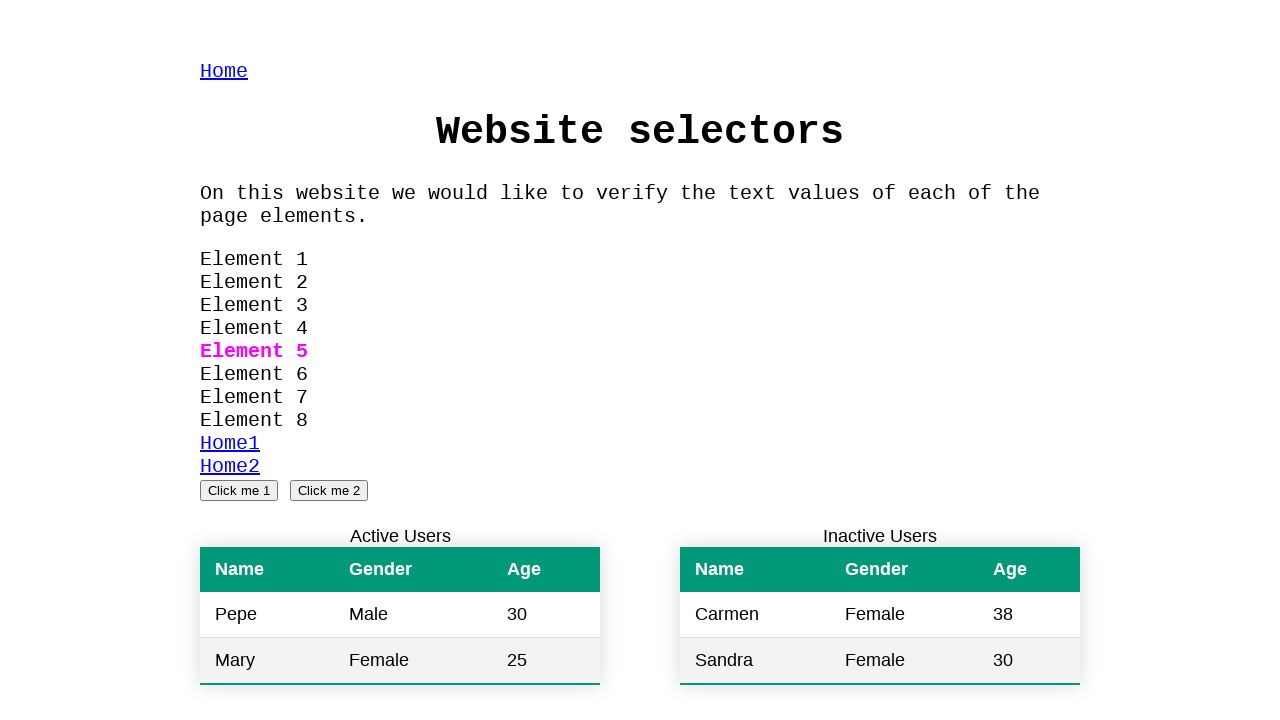

Located Element 1 using ID selector '#myId'
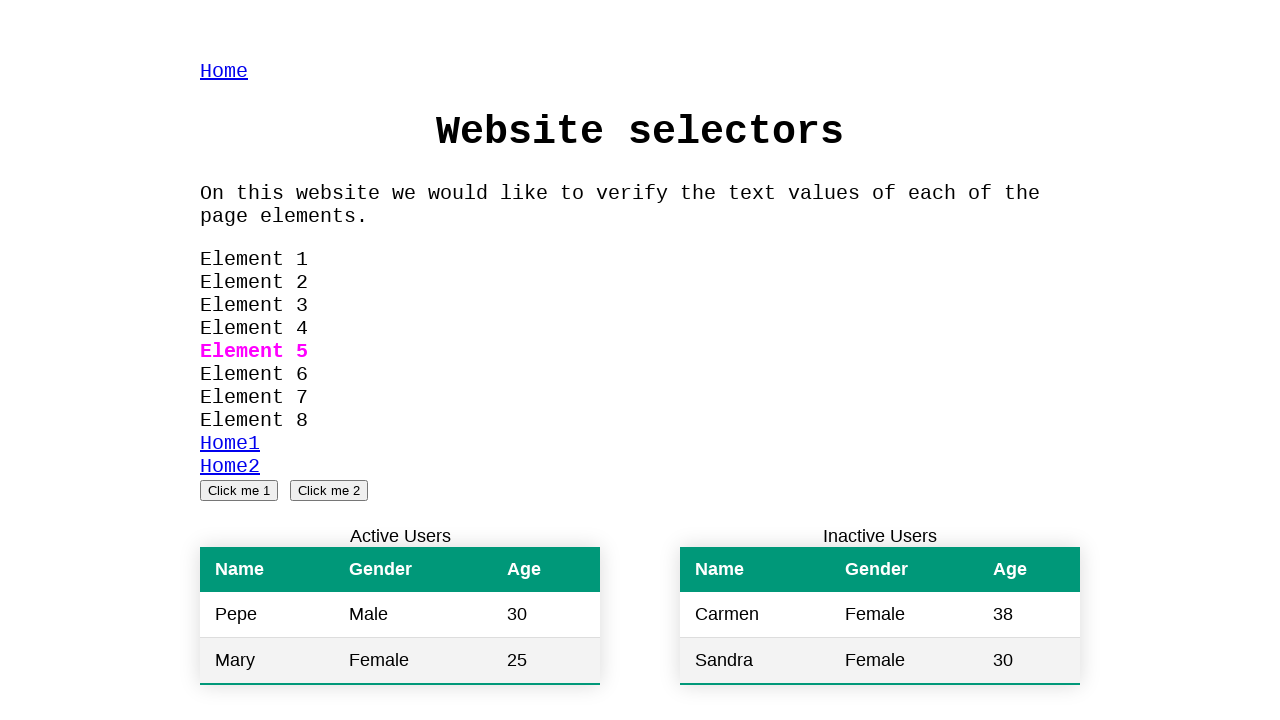

Verified Element 1 text content equals 'Element 1'
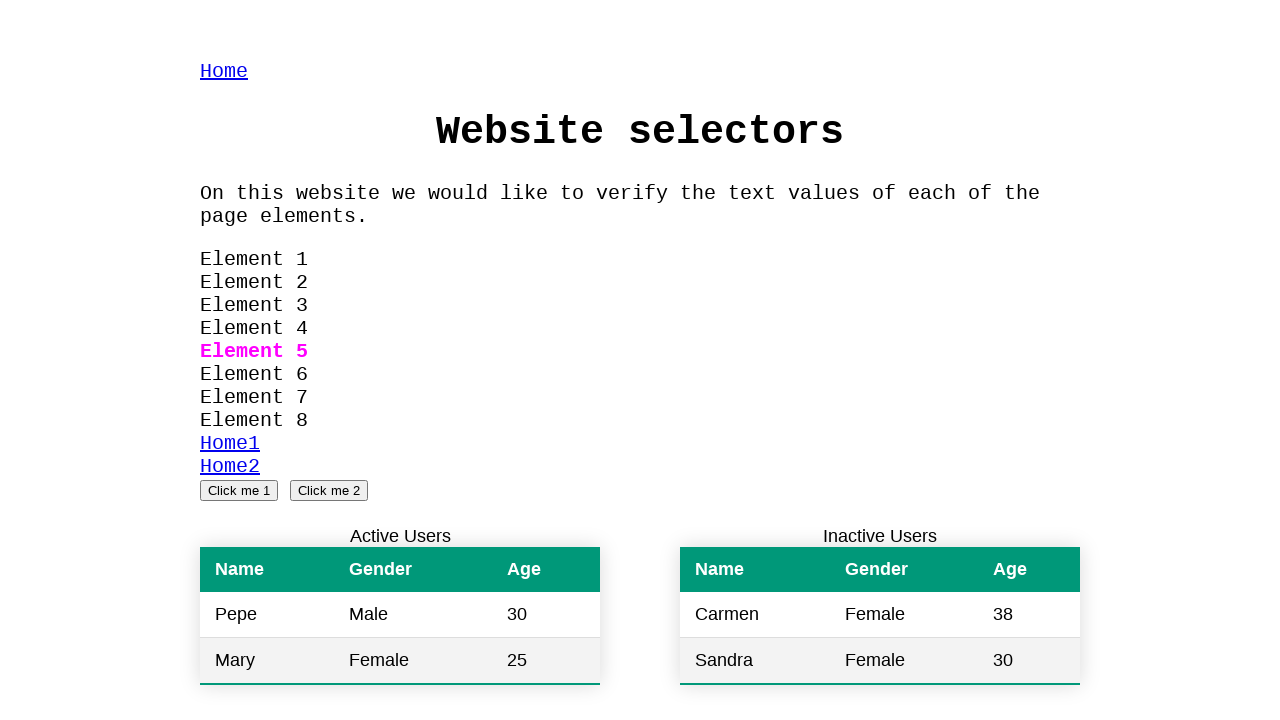

Located Element 2 using class selector '.className'
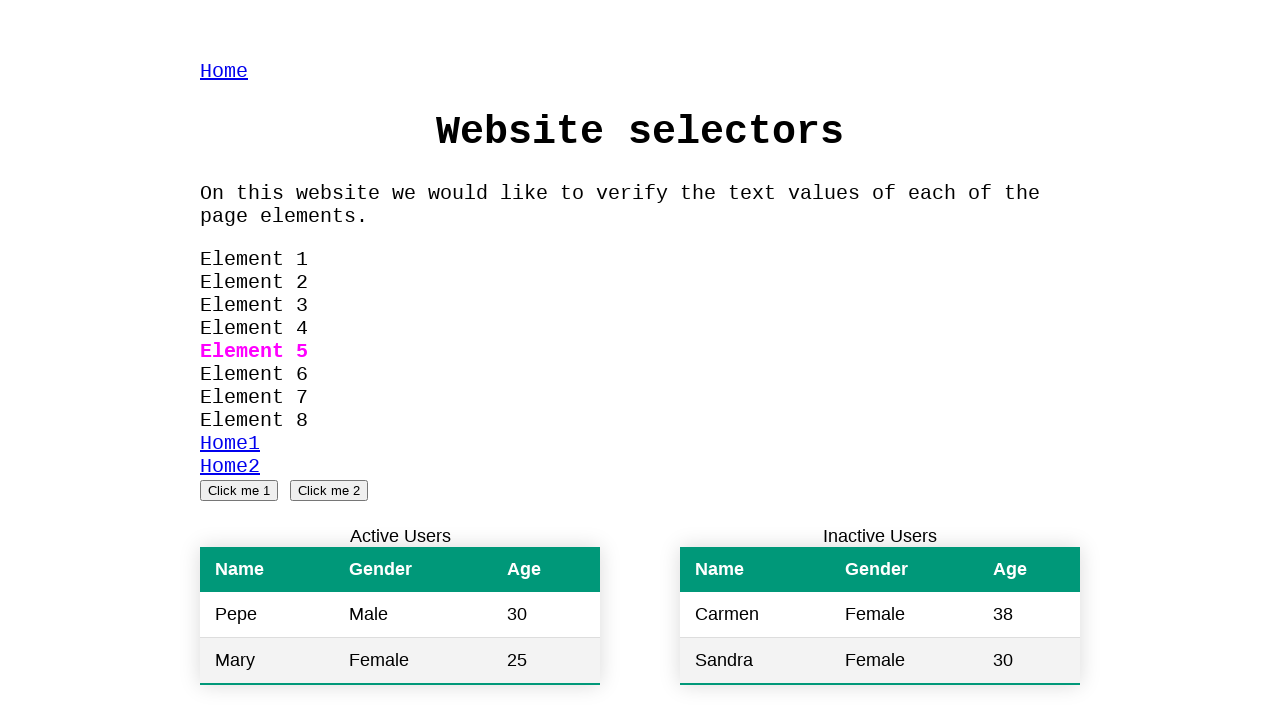

Verified Element 2 text content equals 'Element 2'
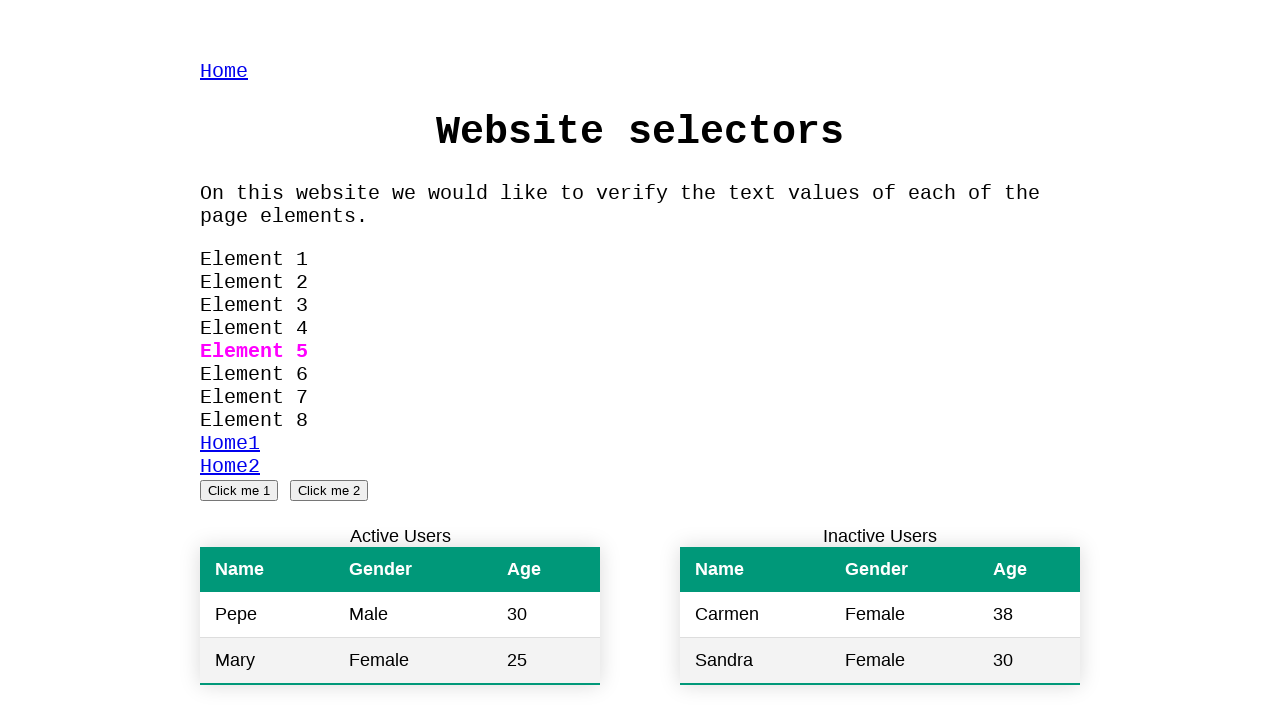

Located Element 3 using nth selector for duplicate ID '#myId'
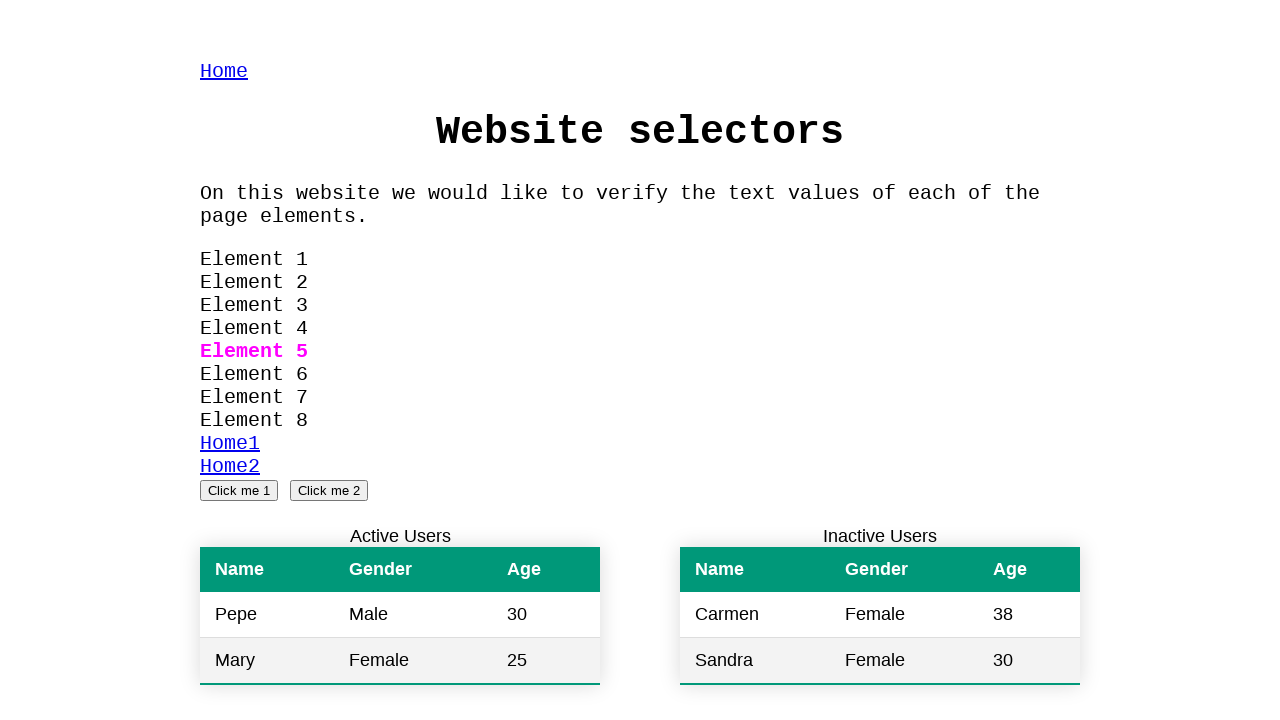

Verified Element 3 text content equals 'Element 3'
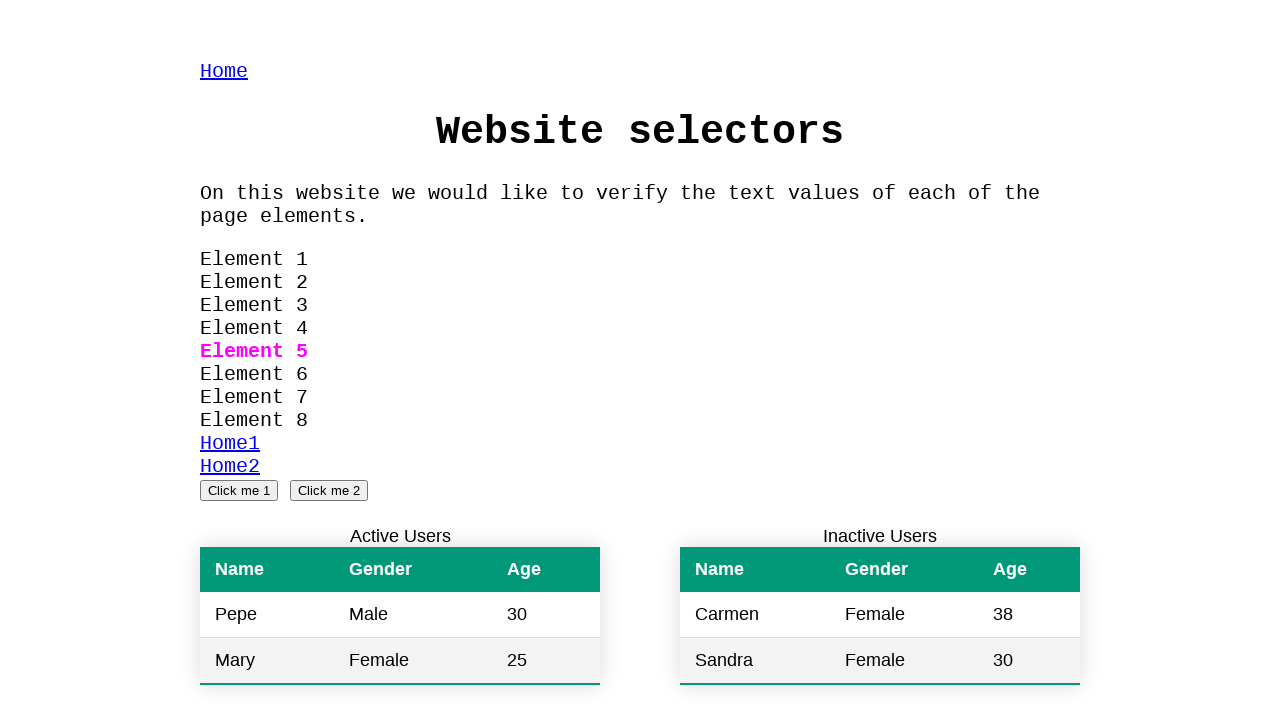

Located Element 3 alternative using selector "[name='elements'] #myId"
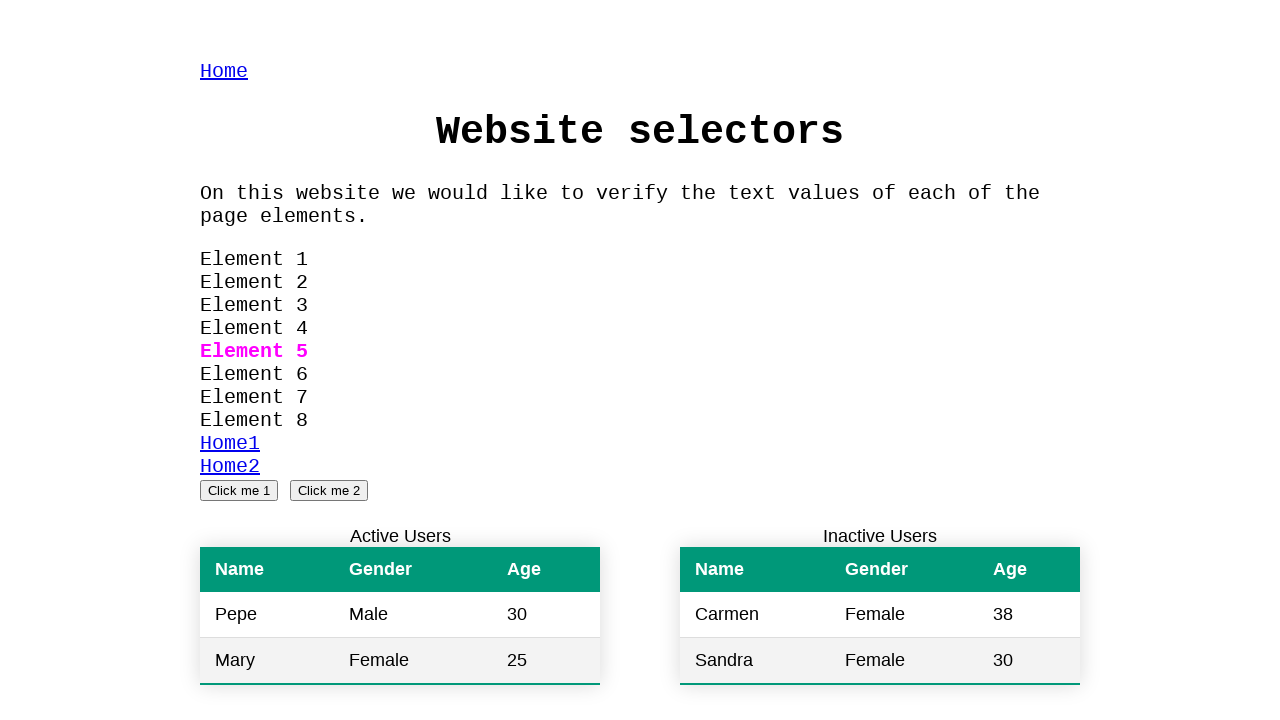

Verified Element 3 alternative text content equals 'Element 3'
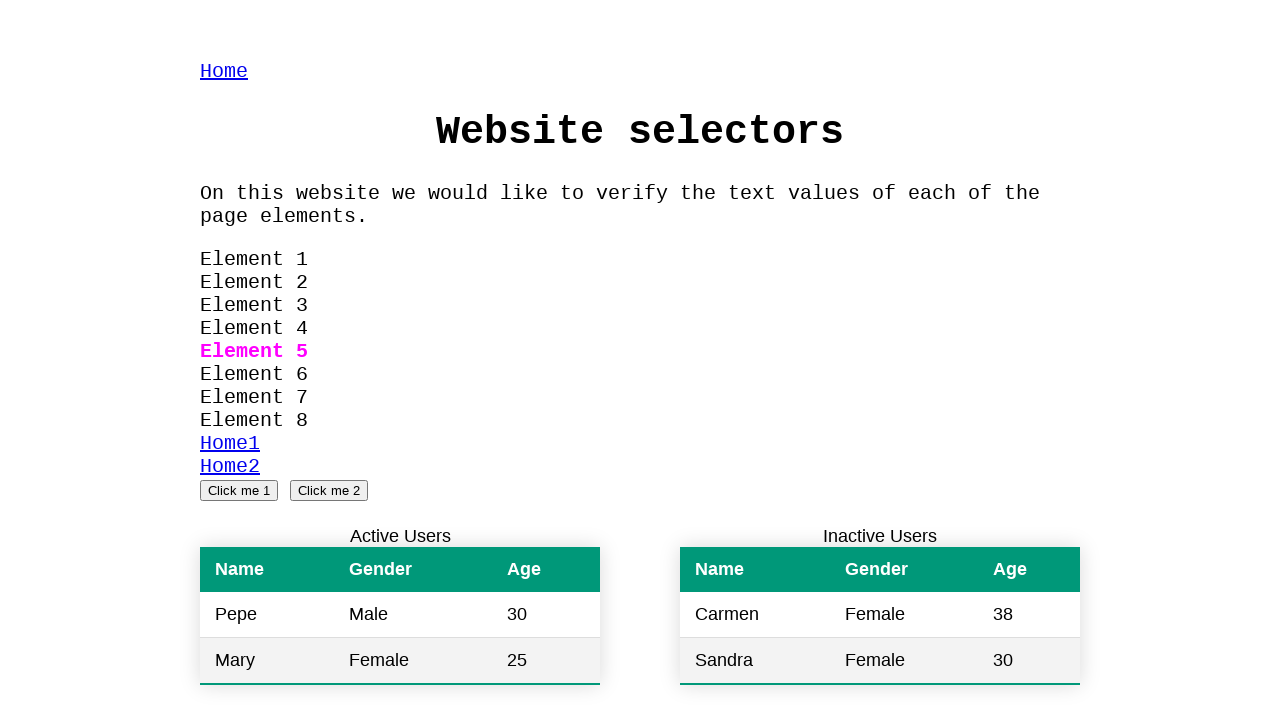

Located Element 4 using name attribute selector "[name='myName']"
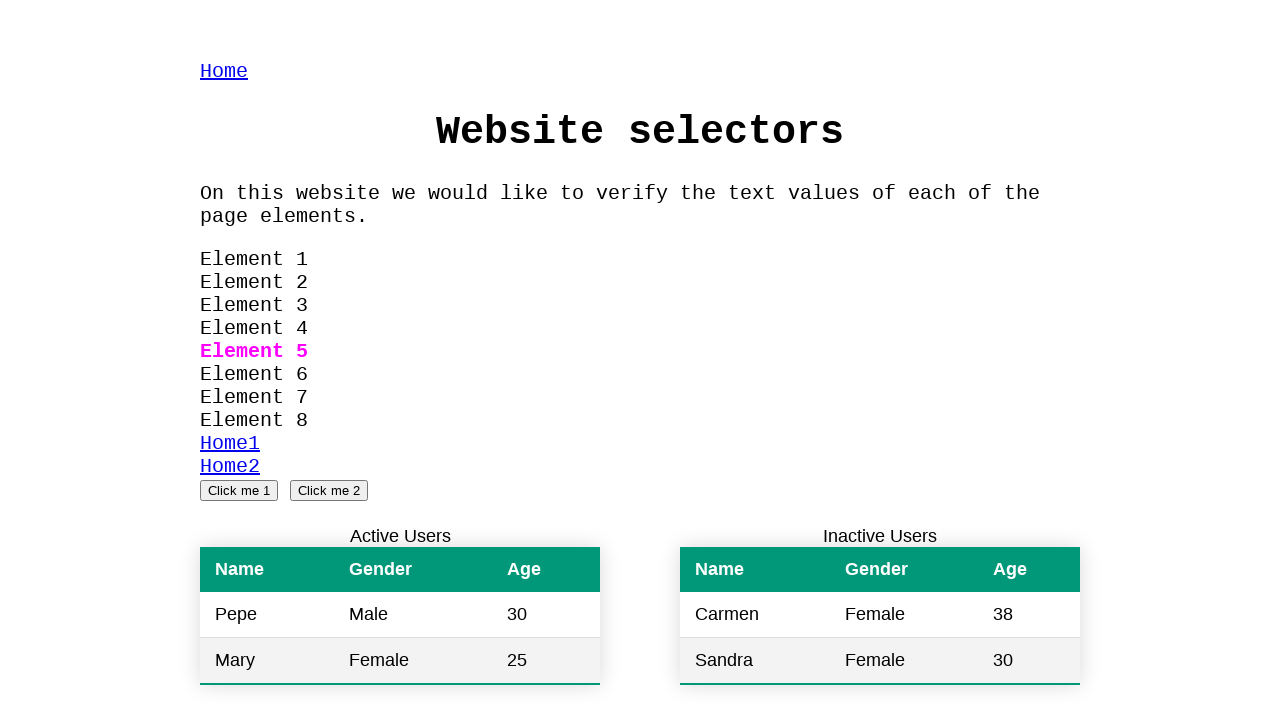

Verified Element 4 text content equals 'Element 4'
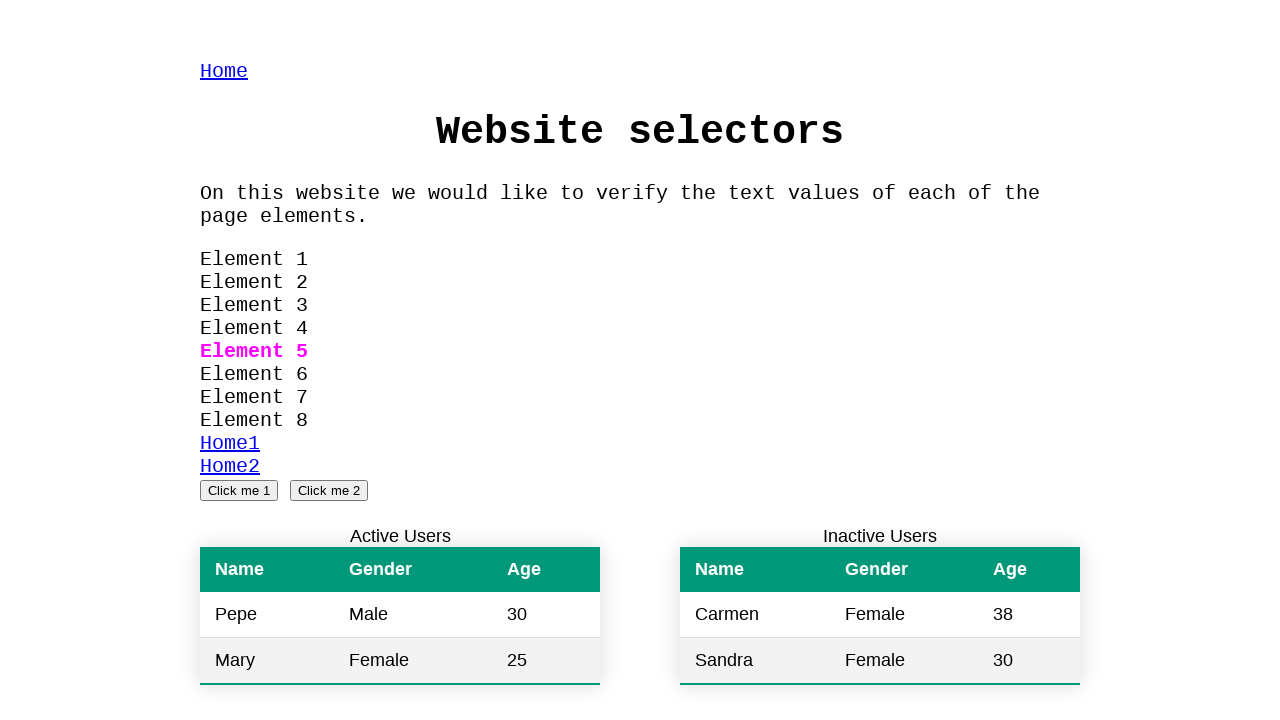

Located Element 5 using CSS style attribute selector "div [style='color:magenta']"
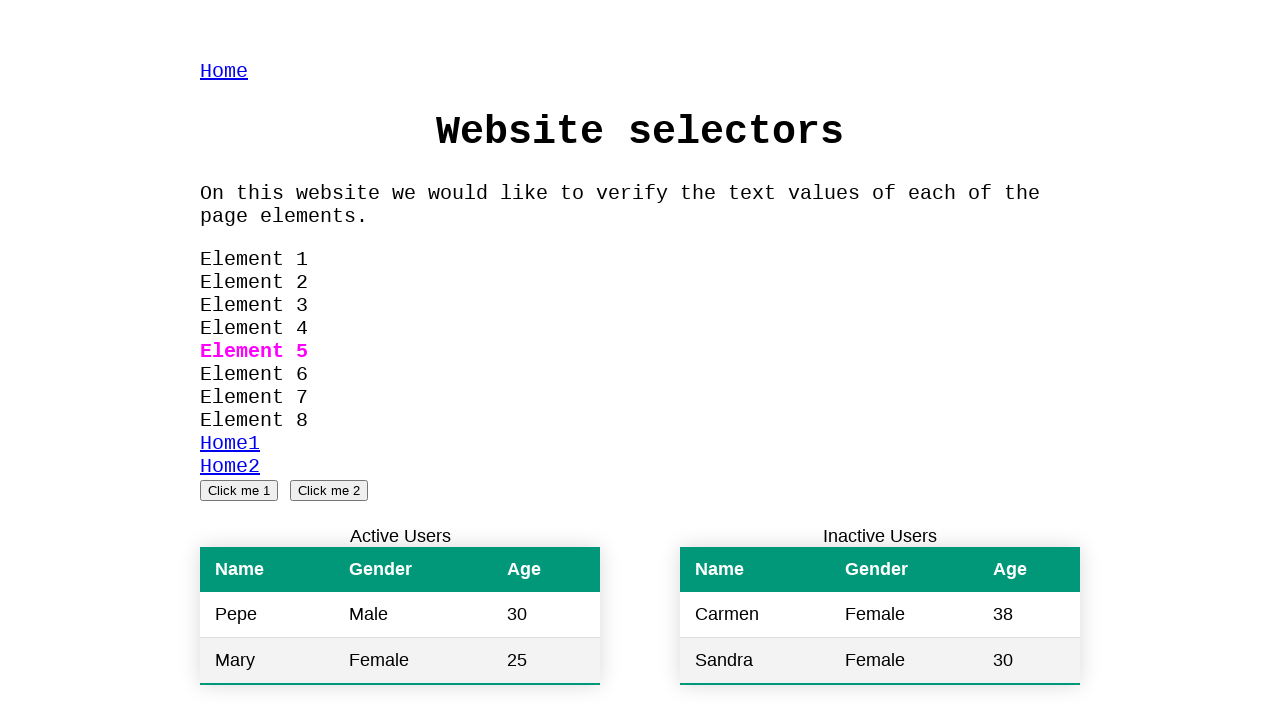

Verified Element 5 text content equals 'Element 5'
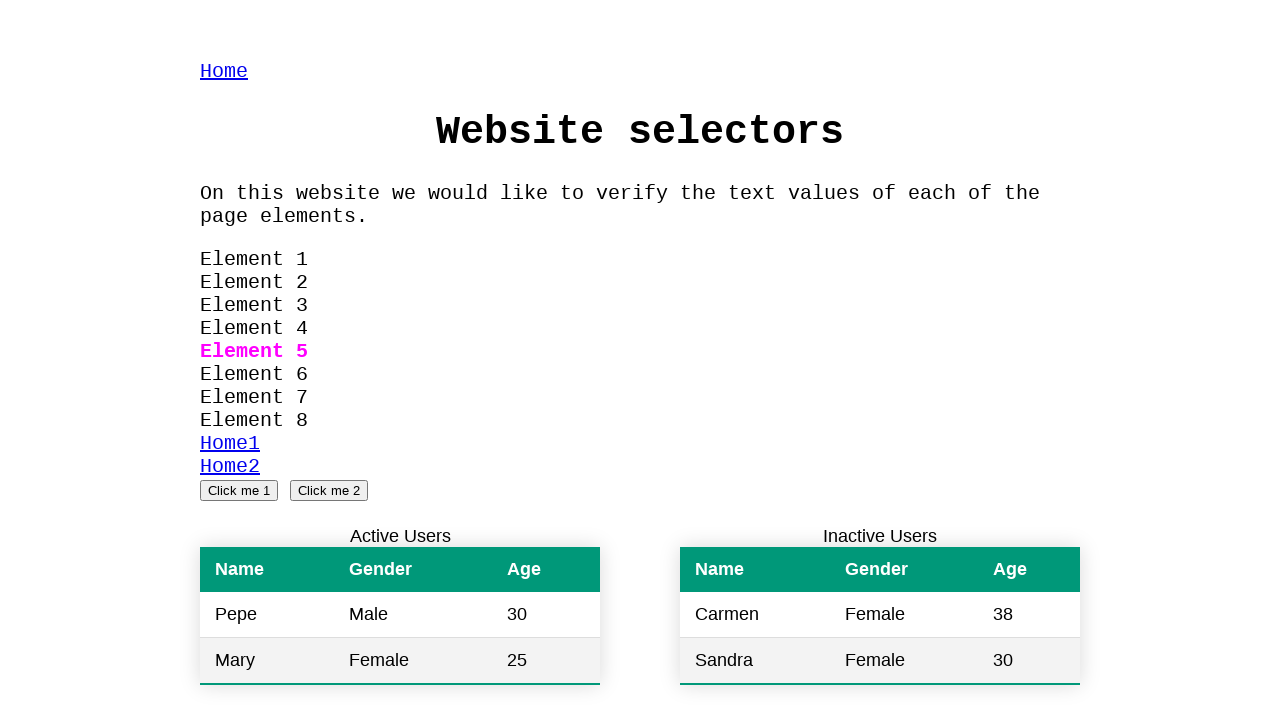

Located Element 5 alternative using text content selector 'text=Element 5'
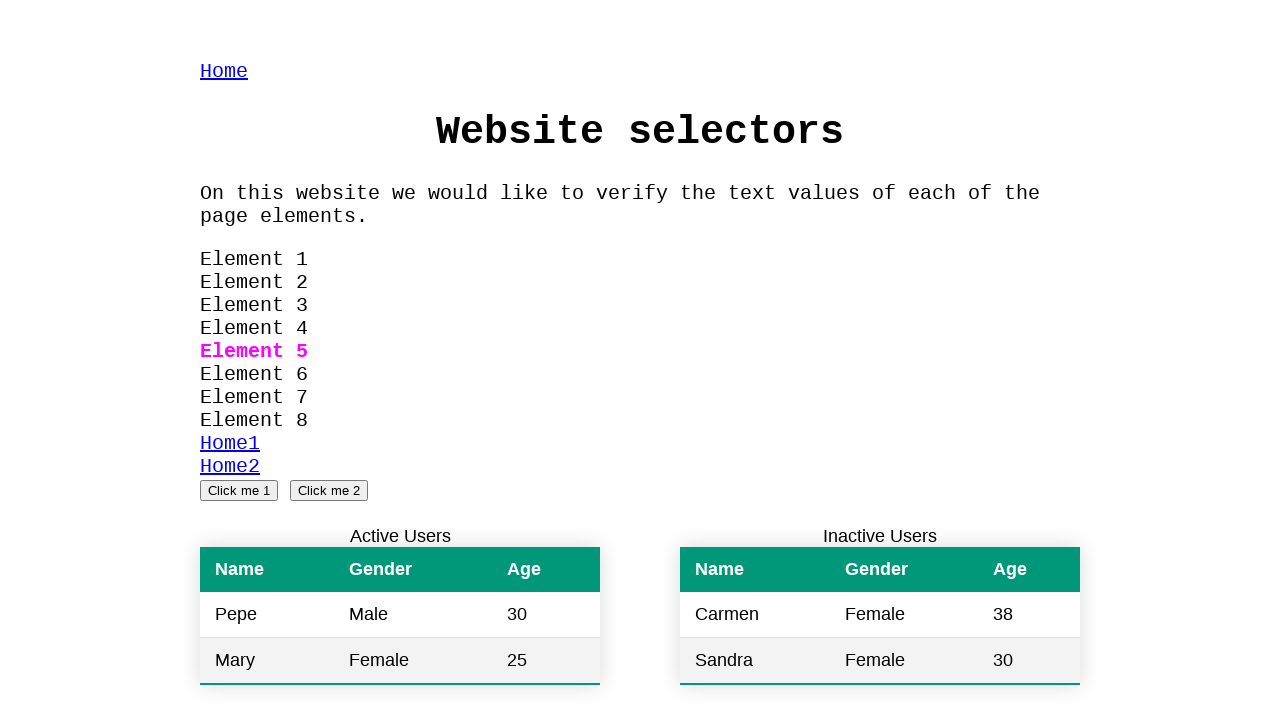

Verified Element 5 alternative text content equals 'Element 5'
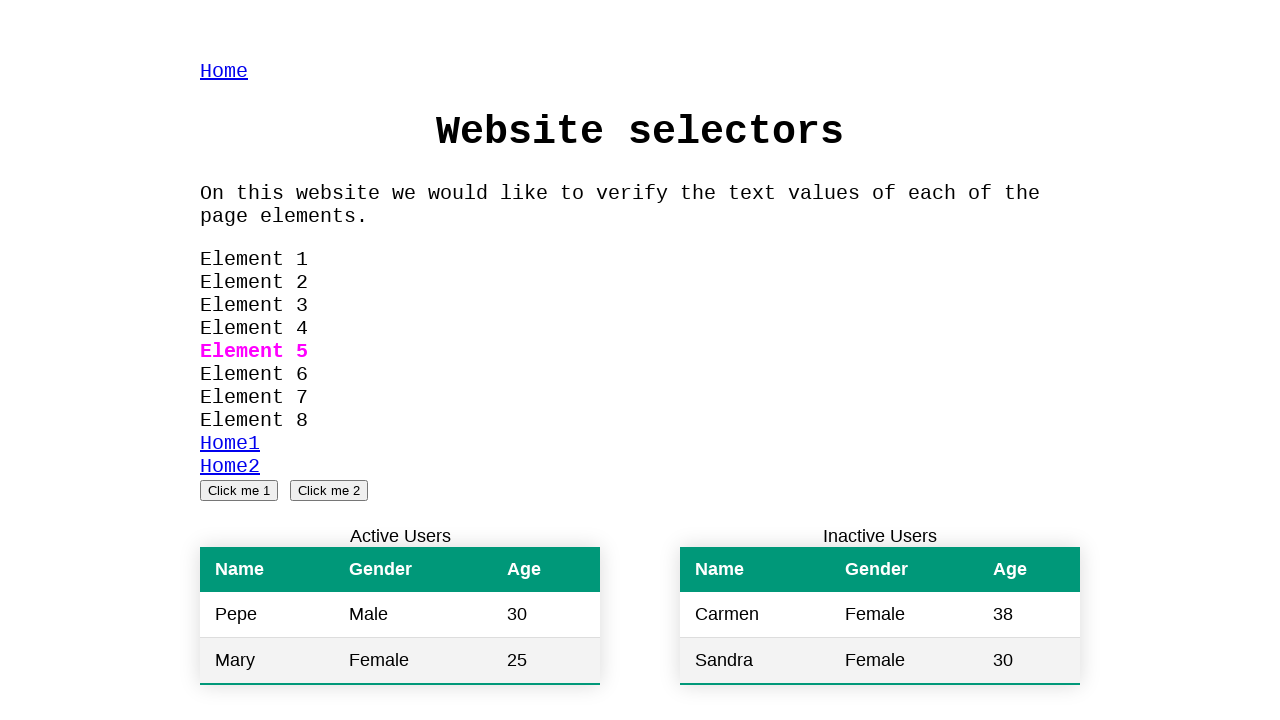

Located Element 6 using custom autotestid attribute selector "[autotestid='Element6']"
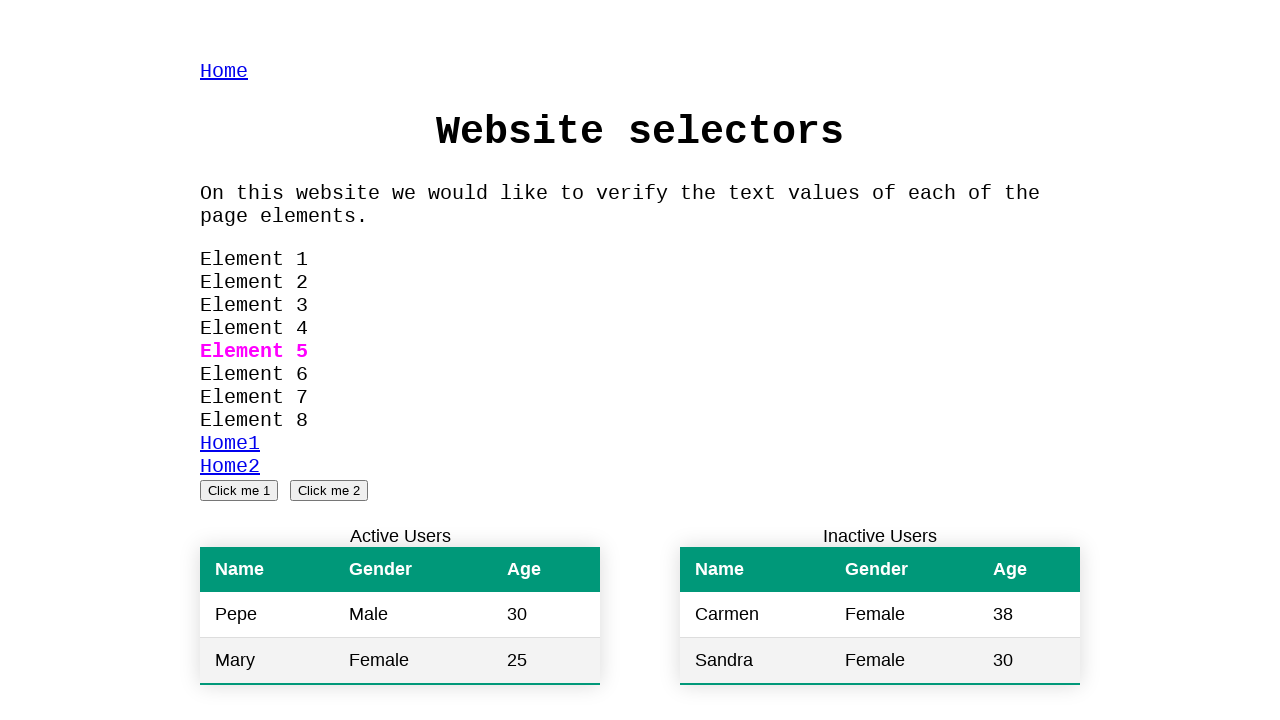

Verified Element 6 text content equals 'Element 6'
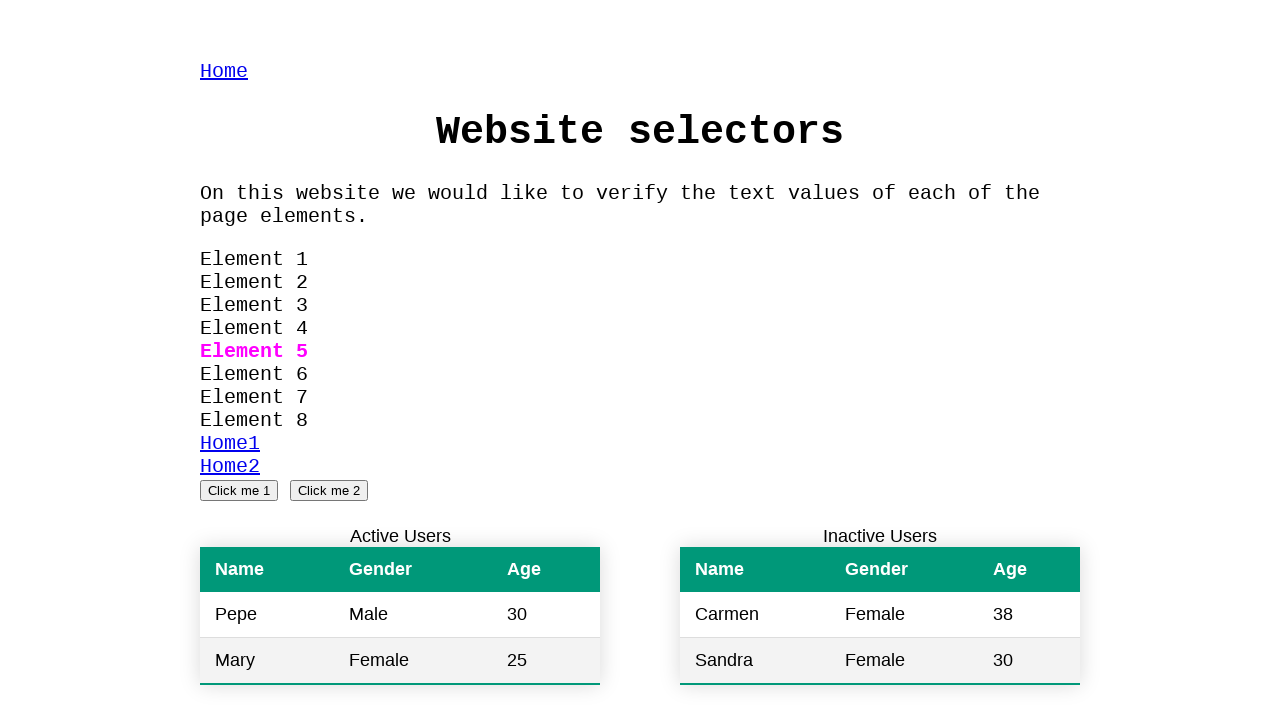

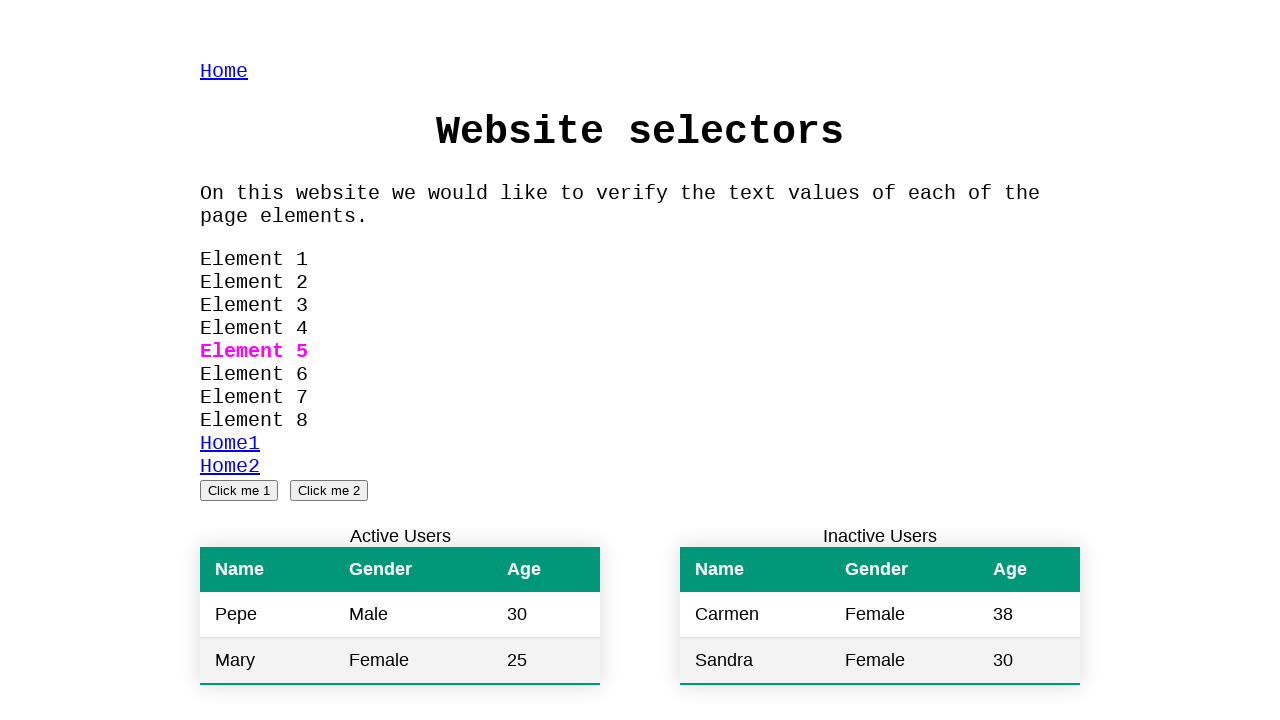